Tests form interaction by filling an autosuggest field and clicking a button to open a new window

Starting URL: https://www.letskodeit.com/practice

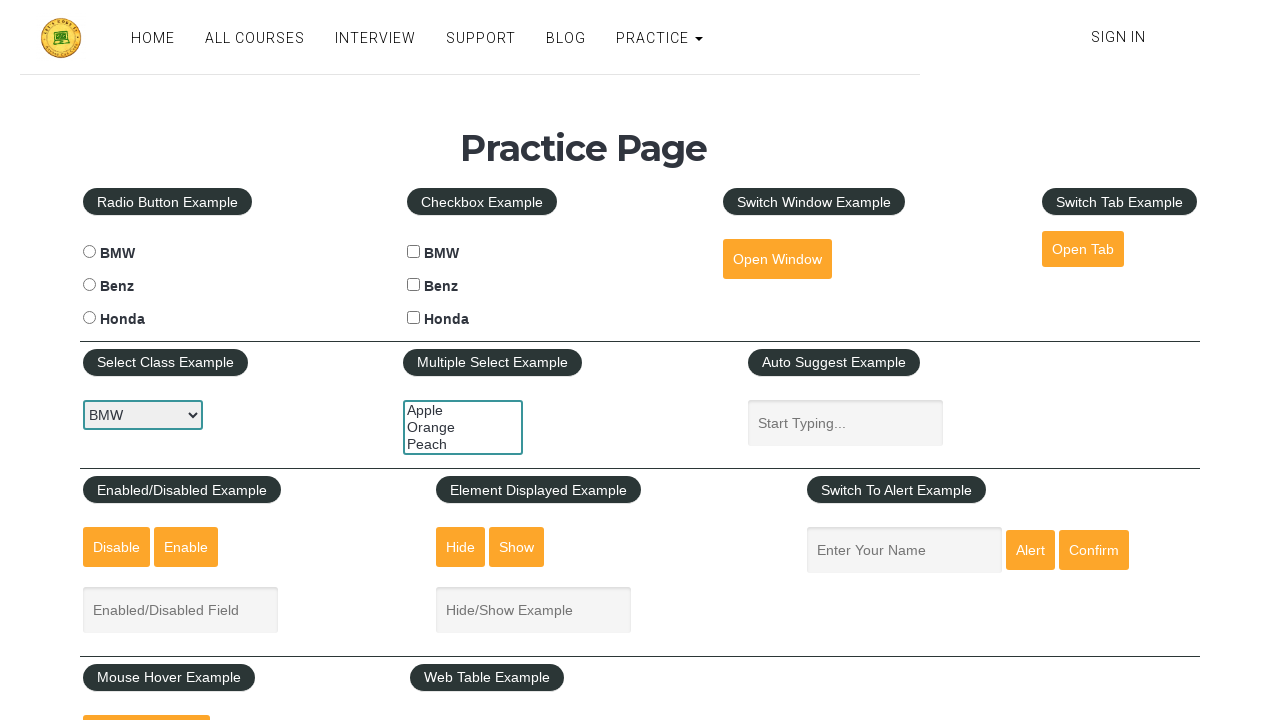

Filled autosuggest field with 'yyzz' on #autosuggest
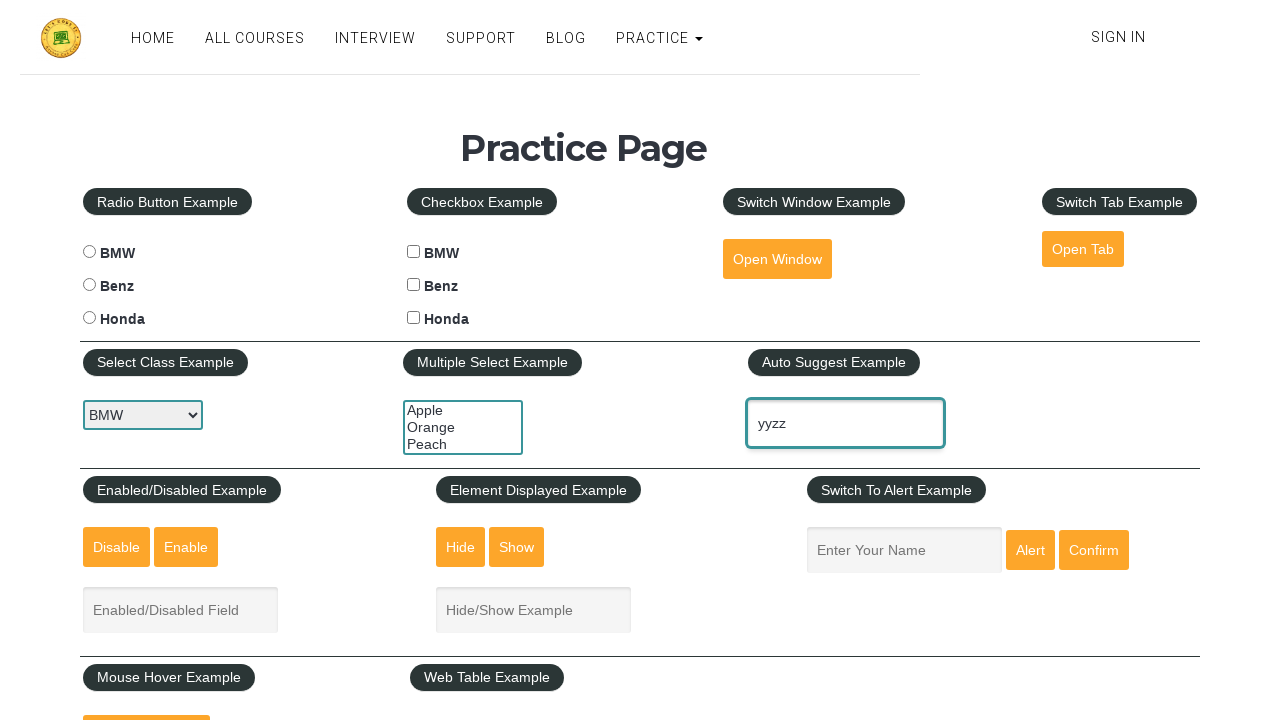

Clicked open window button at (777, 259) on #openwindow
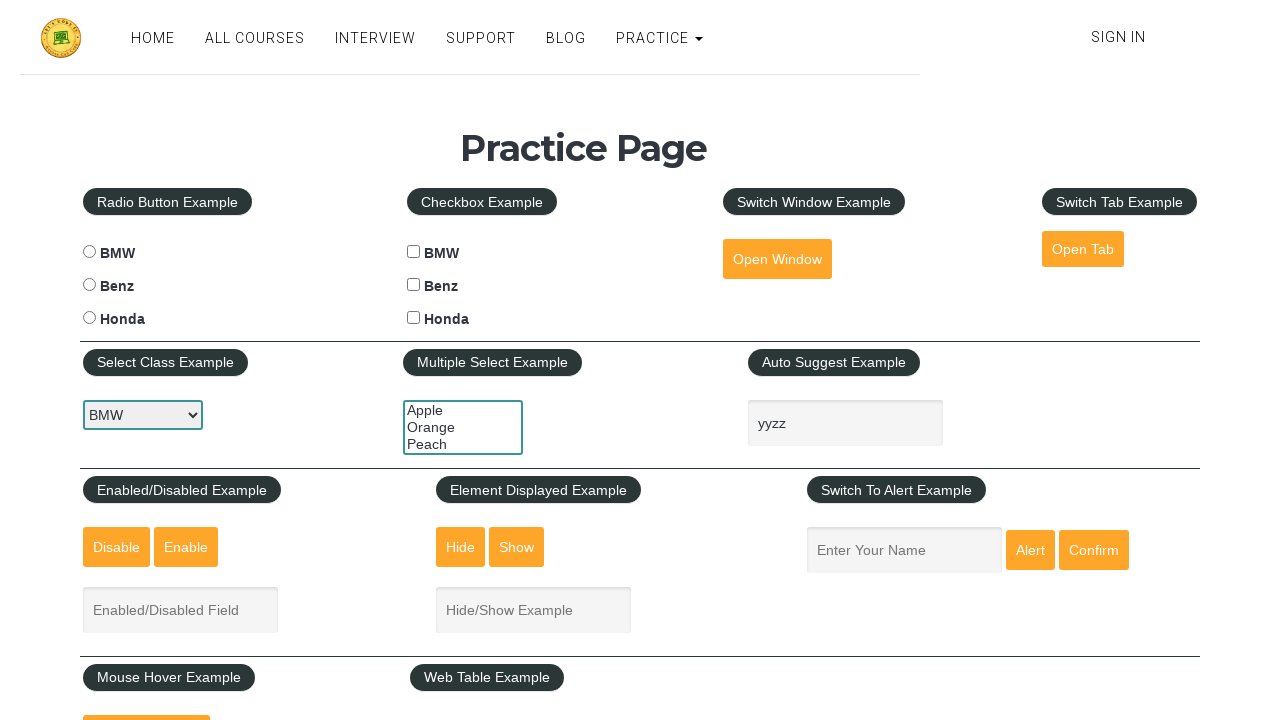

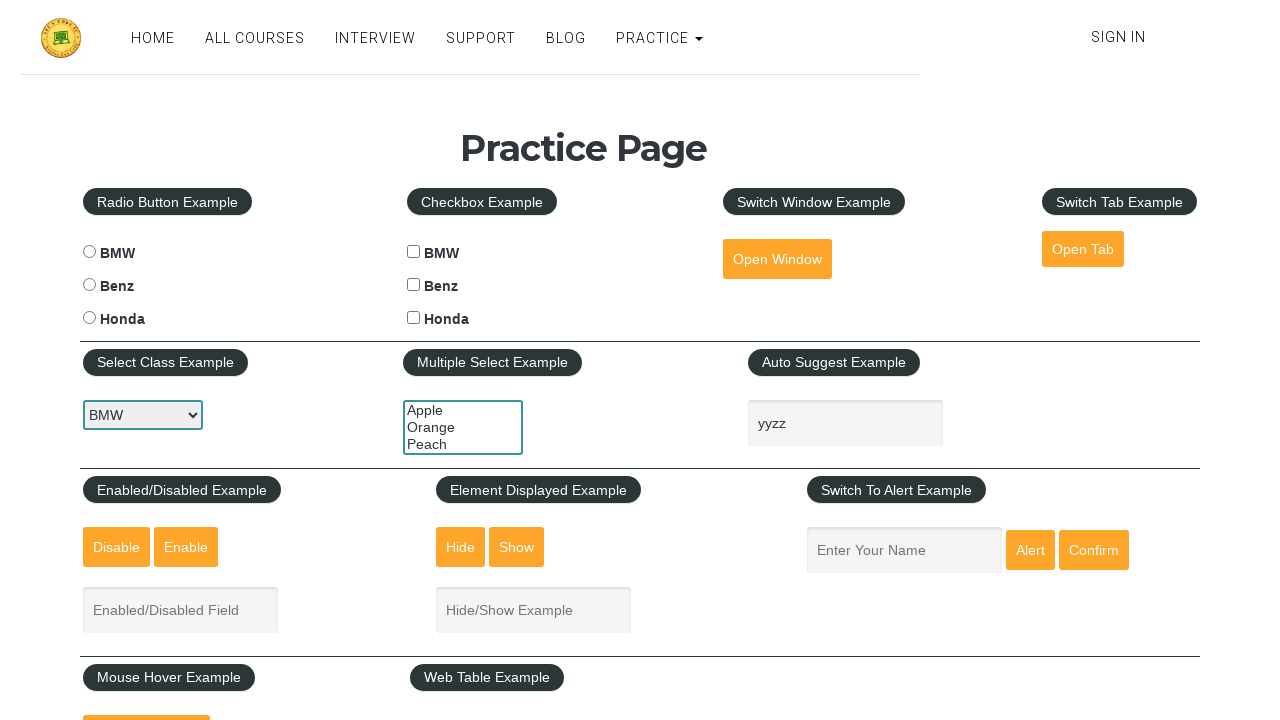